Navigates to a training support website and clicks the About Us link to test navigation functionality

Starting URL: https://v1.training-support.net/

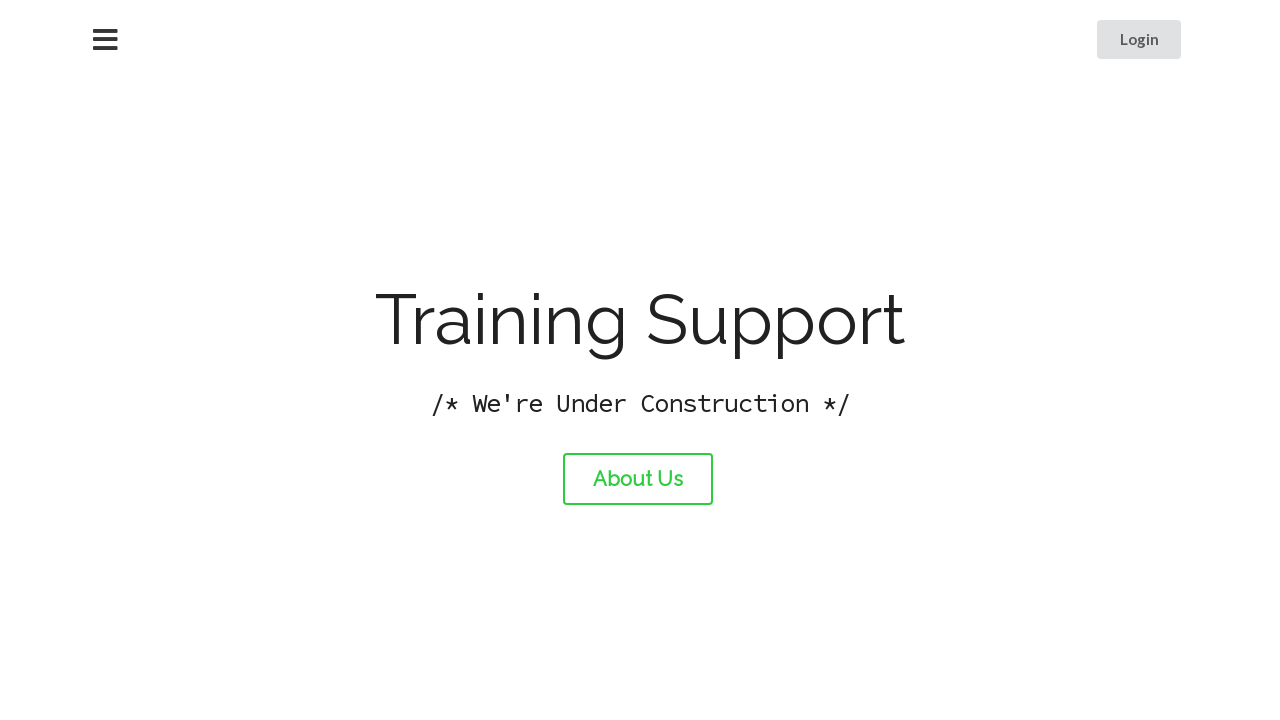

Clicked the About Us link at (638, 479) on a:text('About Us')
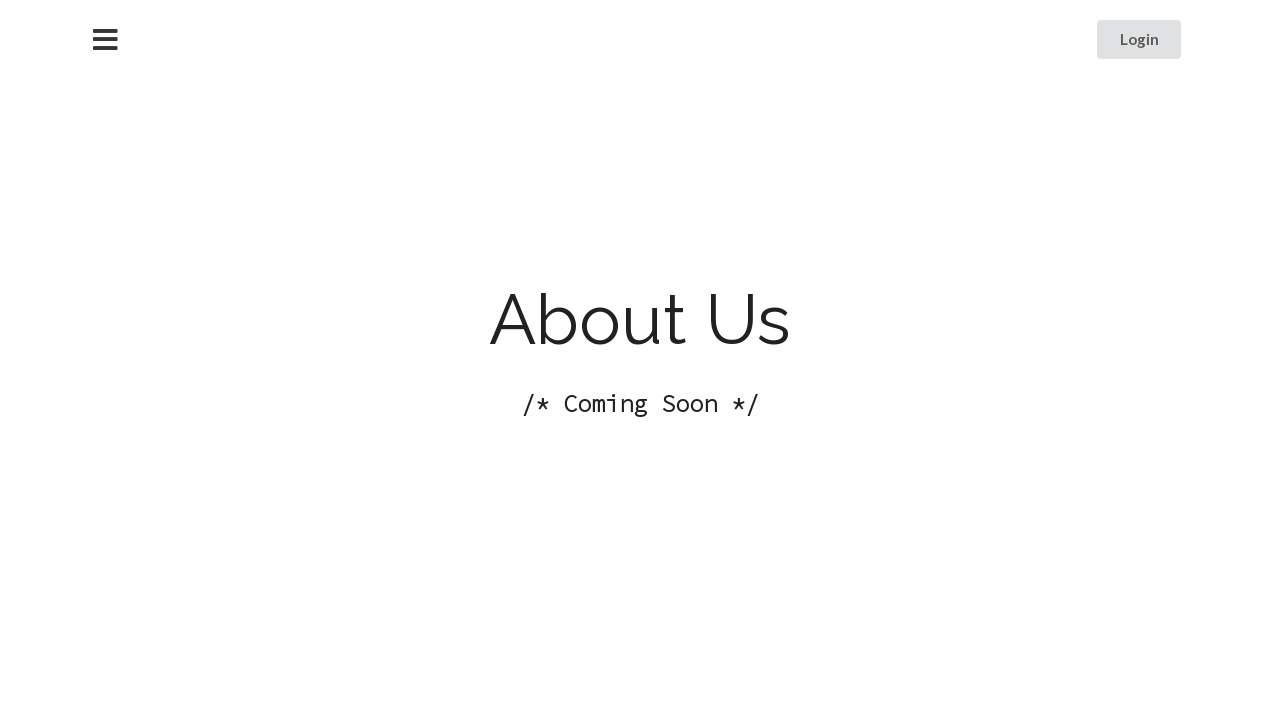

Navigation to About Us page completed
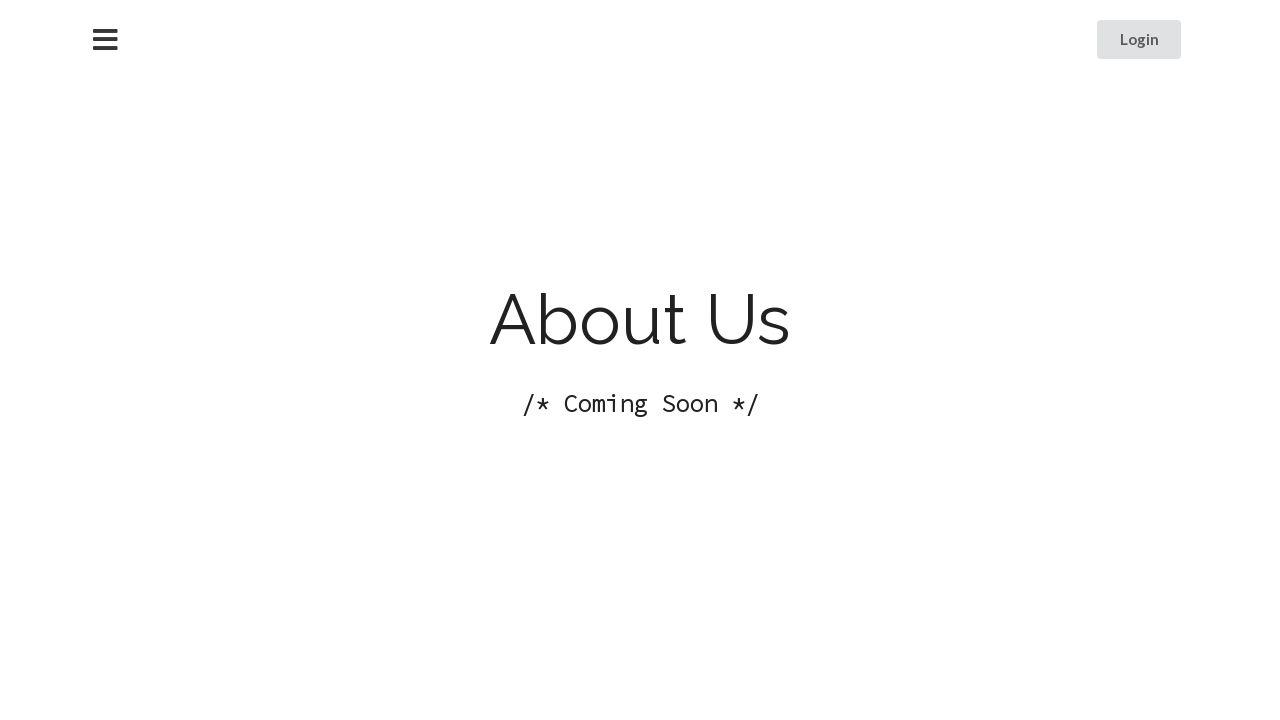

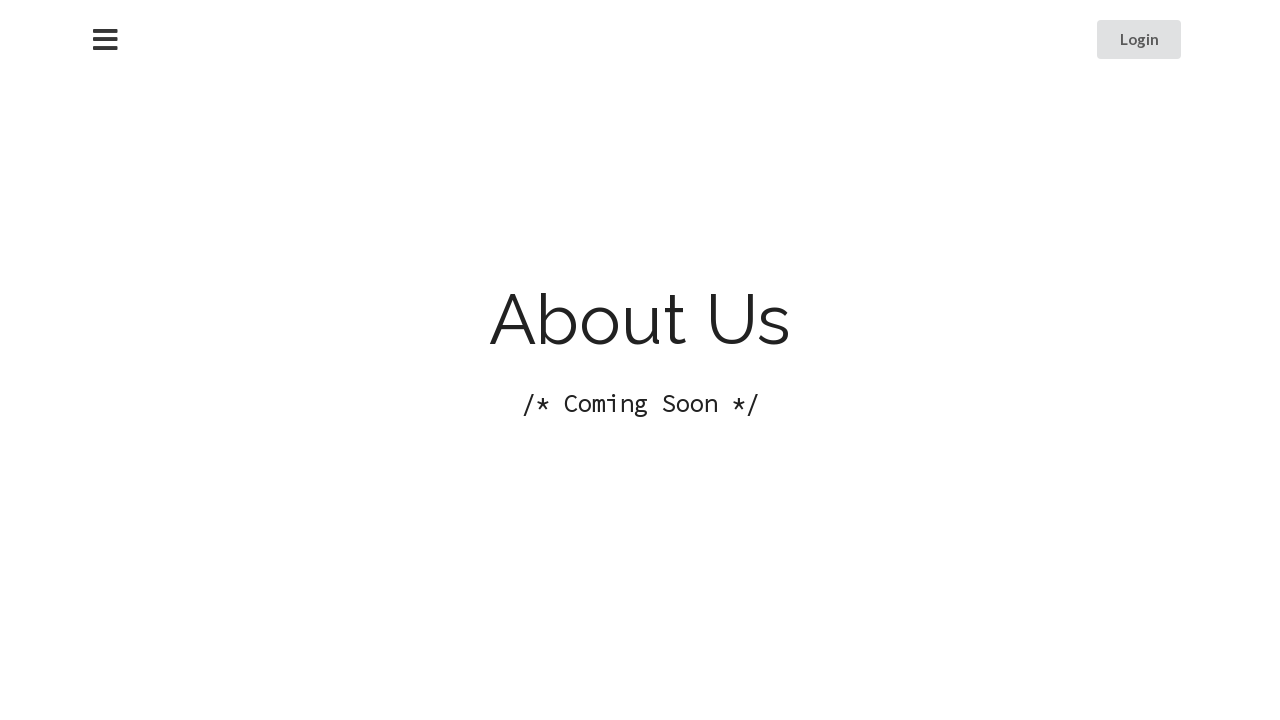